Tests XPath traversal techniques by navigating to a practice automation page and extracting text from buttons using sibling and parent-child XPath relationships

Starting URL: https://rahulshettyacademy.com/AutomationPractice/

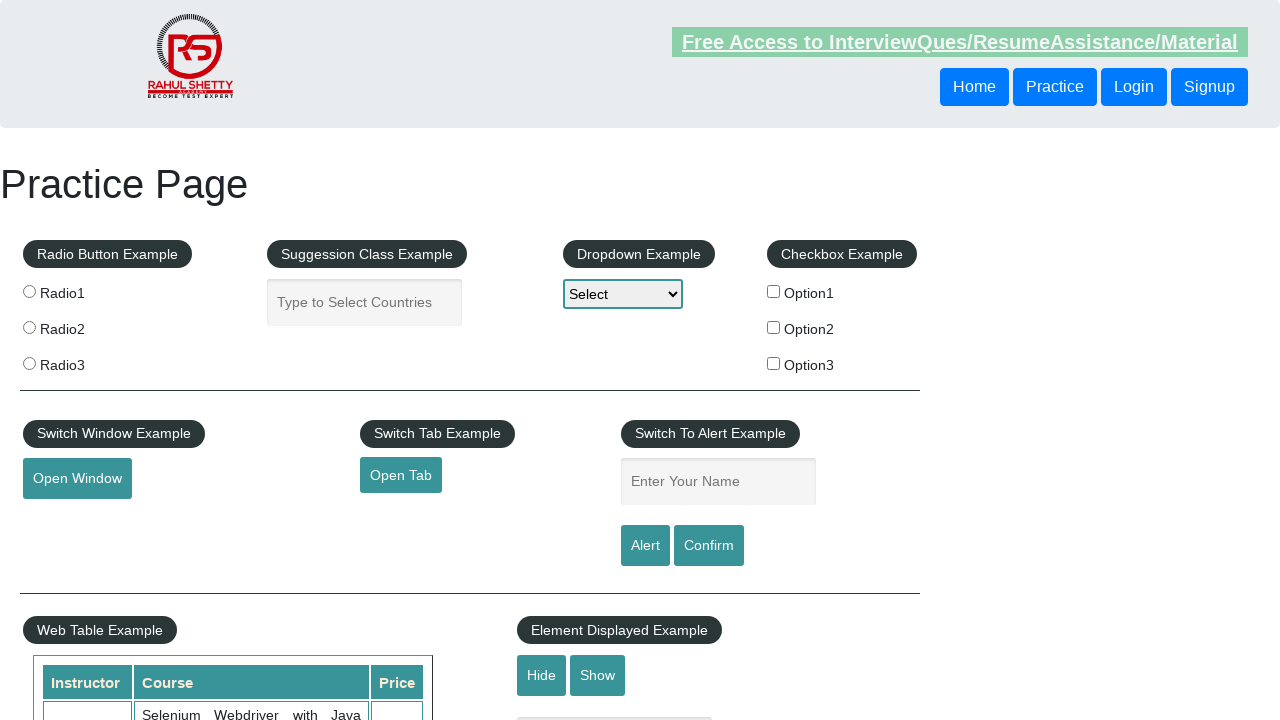

Navigated to XPath practice automation page
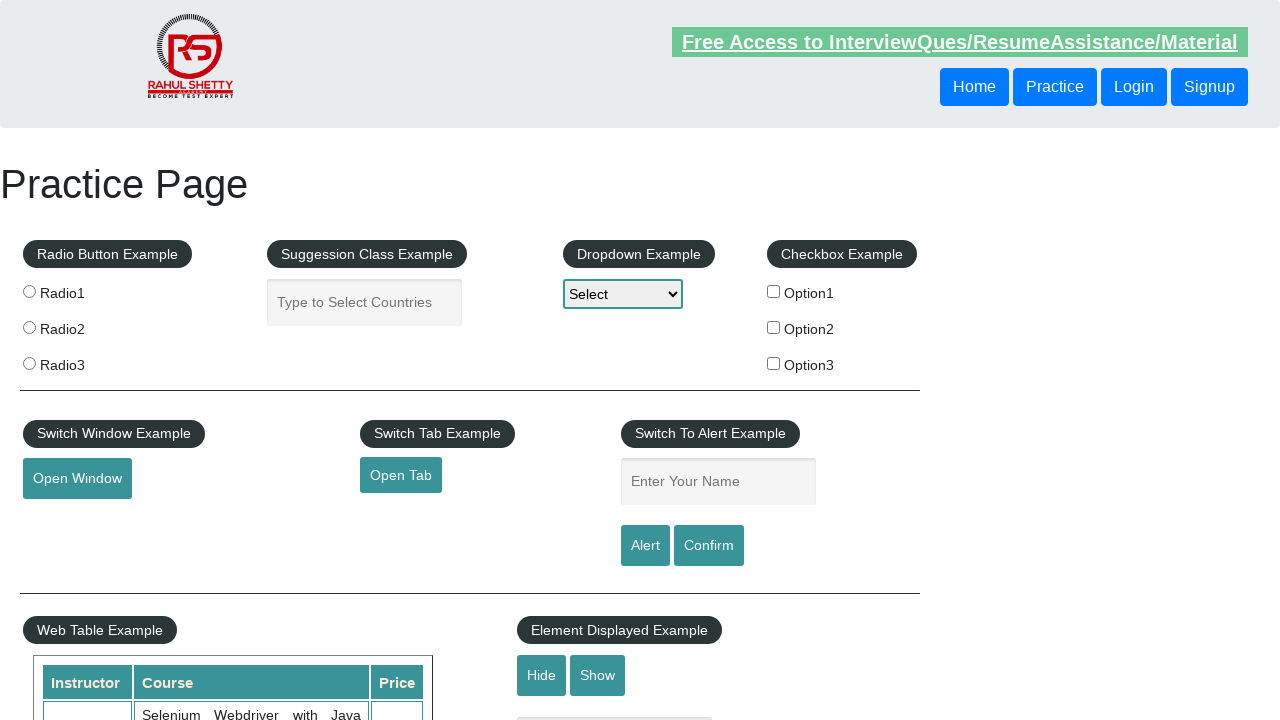

Extracted button text using following-sibling XPath: Login
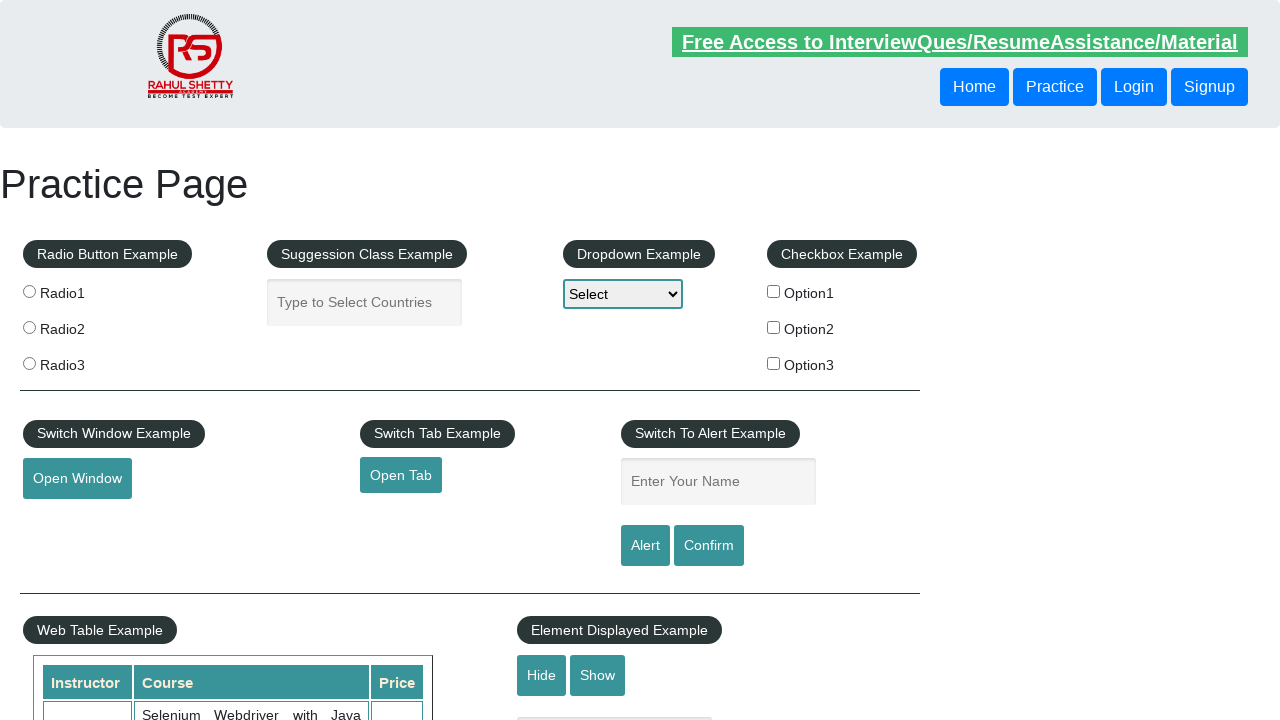

Extracted button text using parent-child XPath: Login
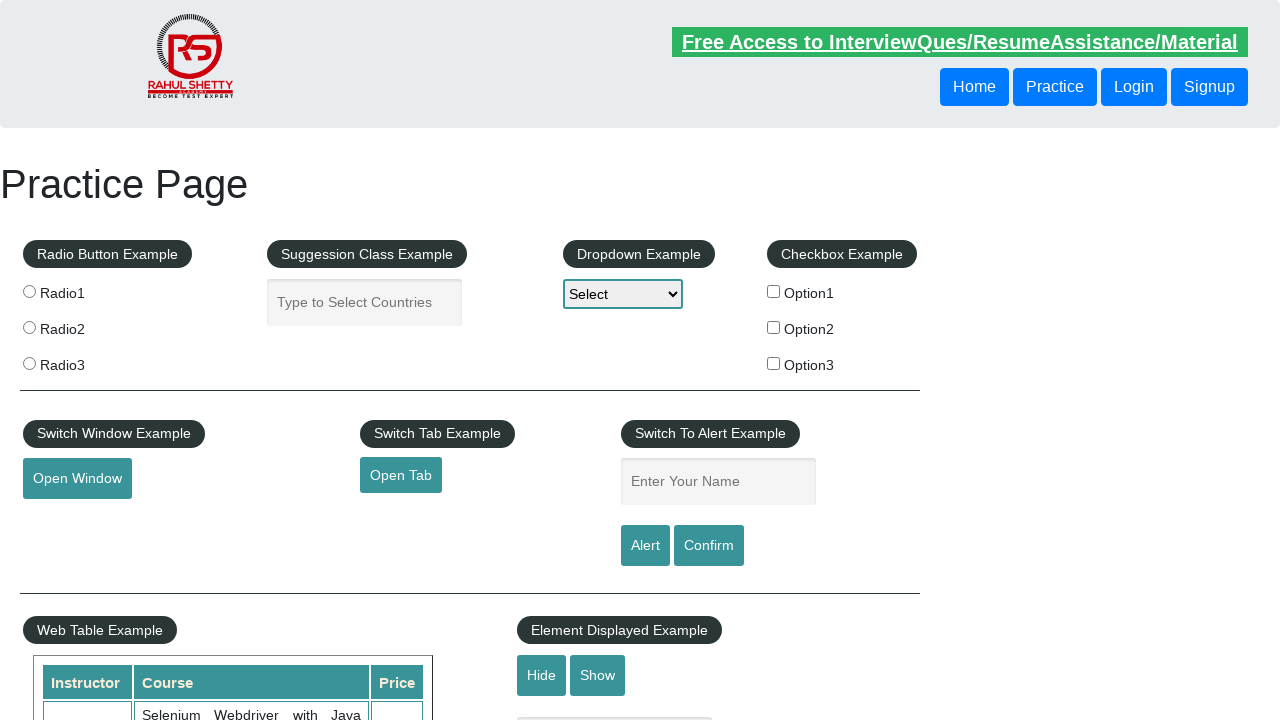

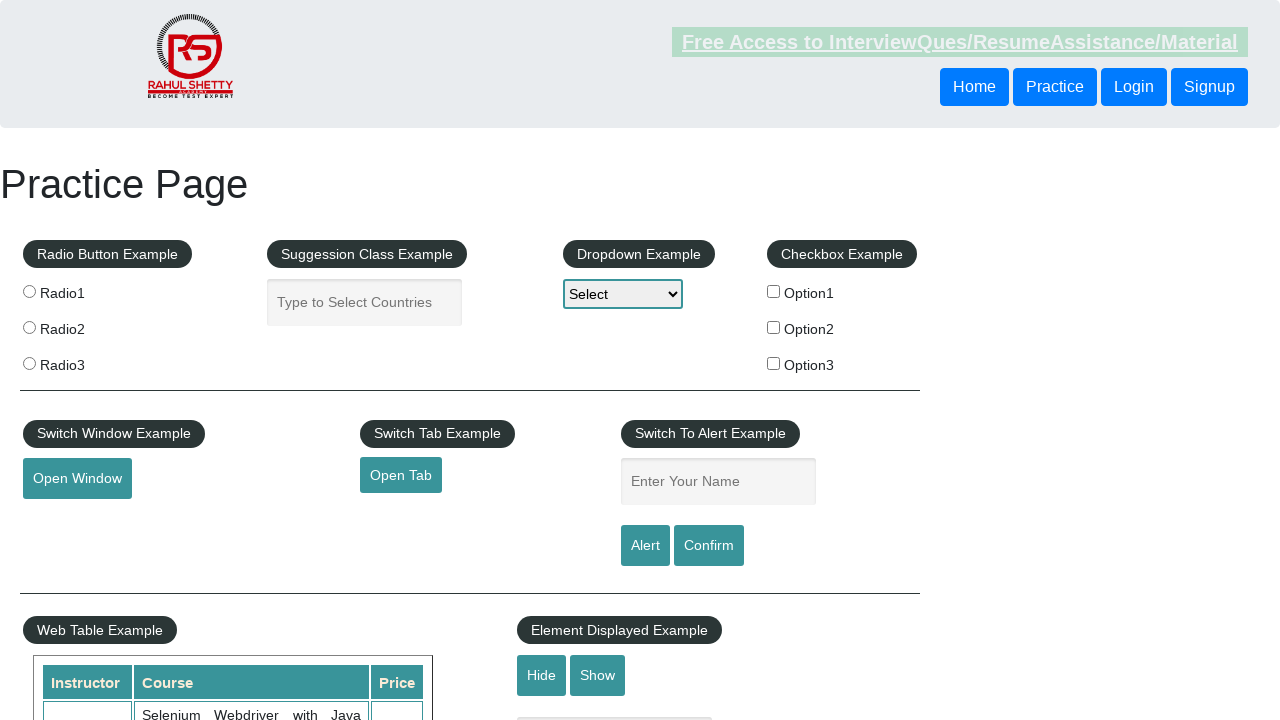